Tests drag and drop functionality by dragging column A to column B

Starting URL: http://the-internet.herokuapp.com/drag_and_drop

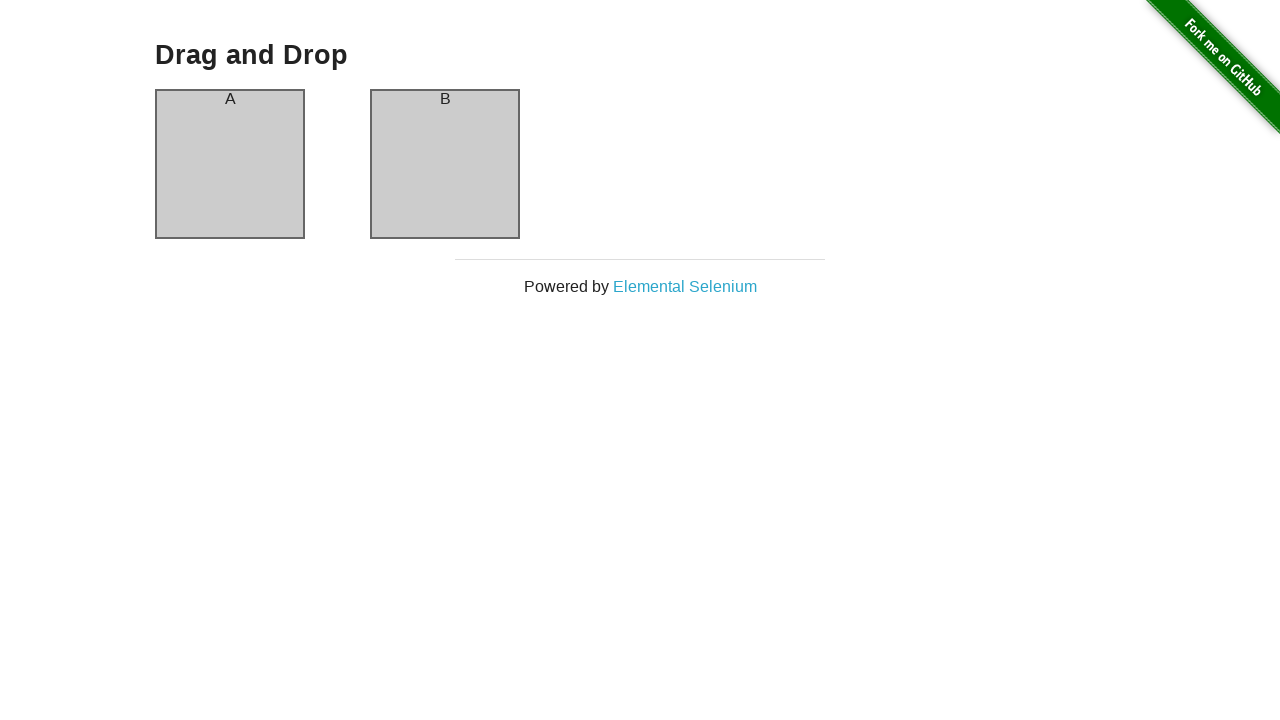

Waited for column A element to load
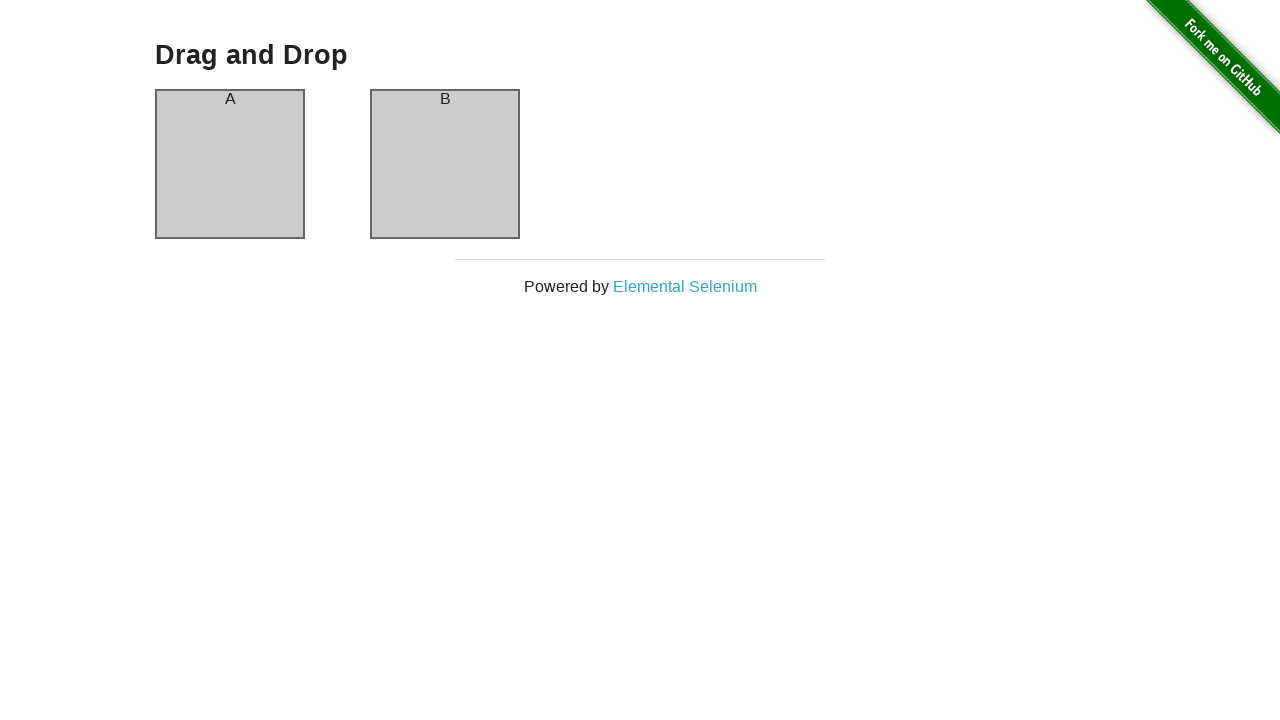

Waited for column B element to load
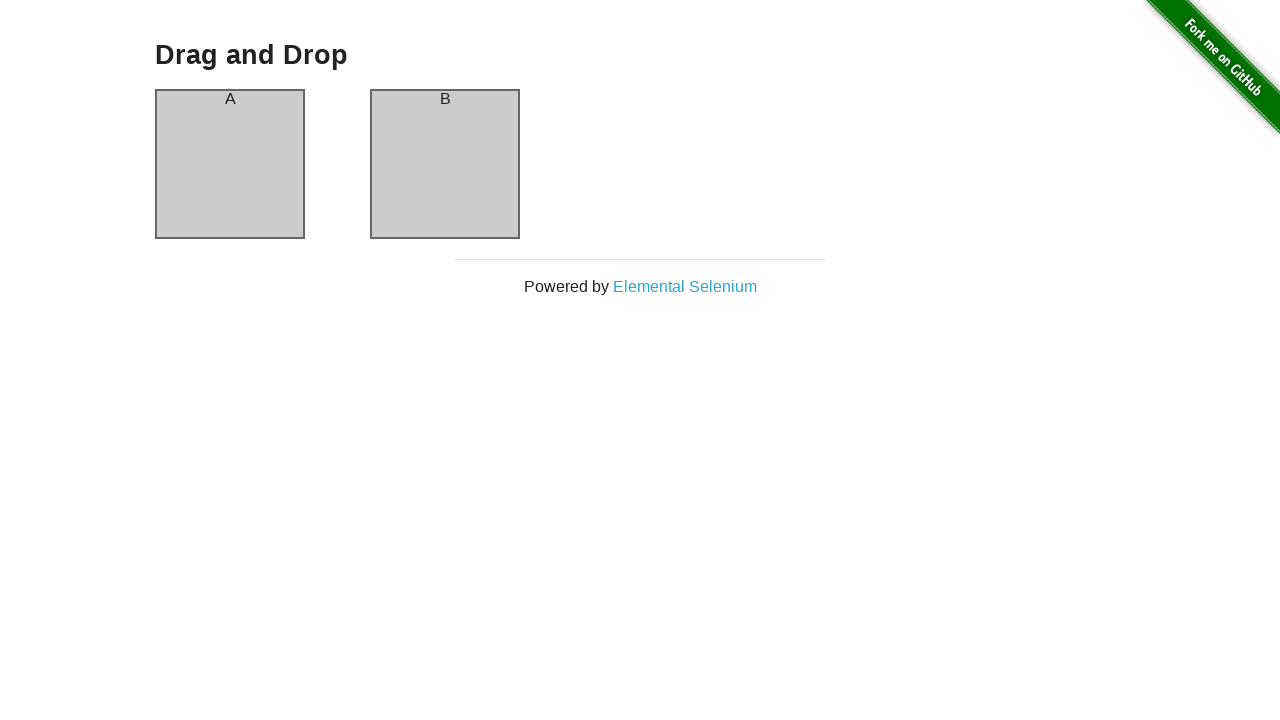

Dragged column A to column B at (445, 164)
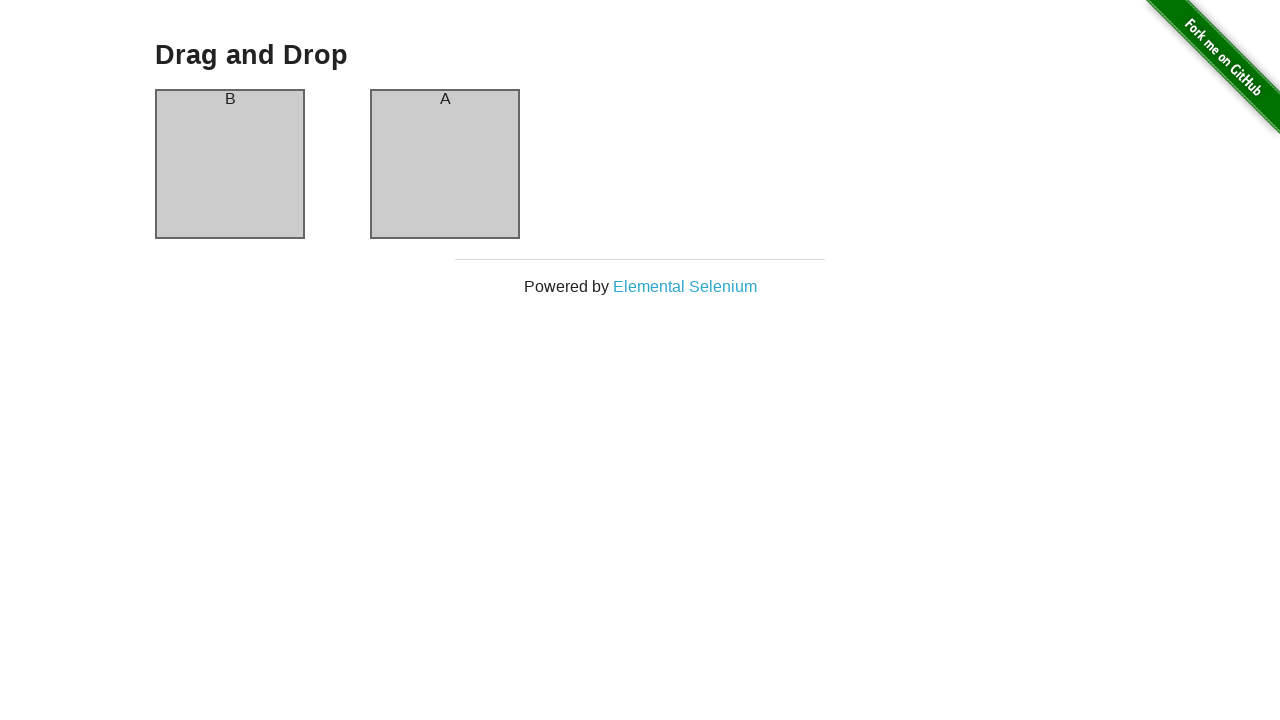

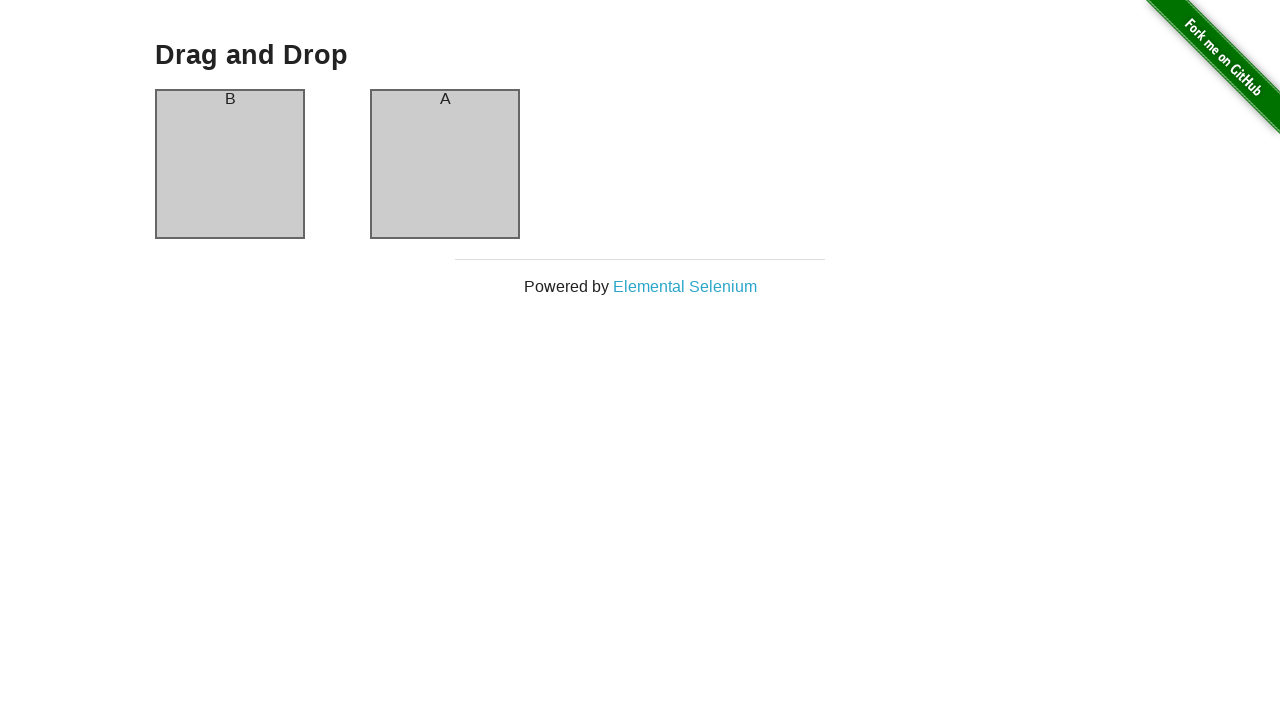